Tests a callback request form by clicking a root button, entering a phone number, and submitting the call request

Starting URL: http://www.circulodevidentes.com/te-llamamos/

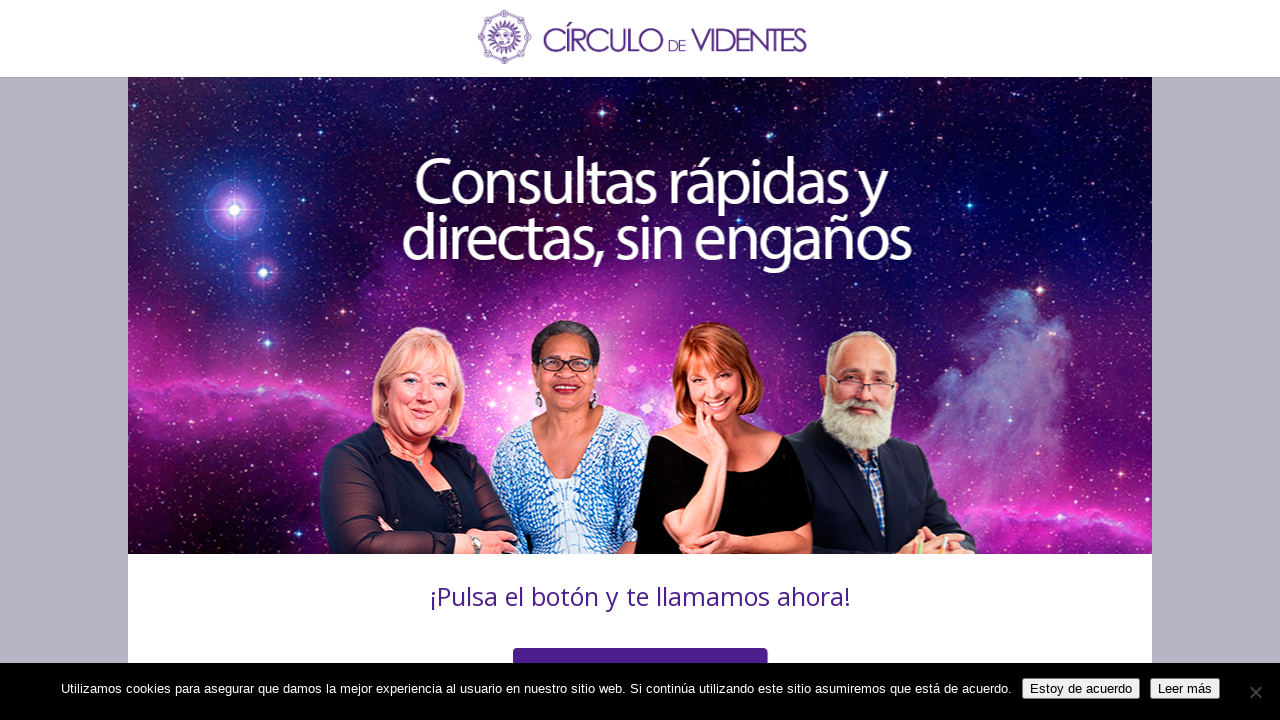

Clicked root button to open callback request form at (640, 361) on [data-id='rootBtn']
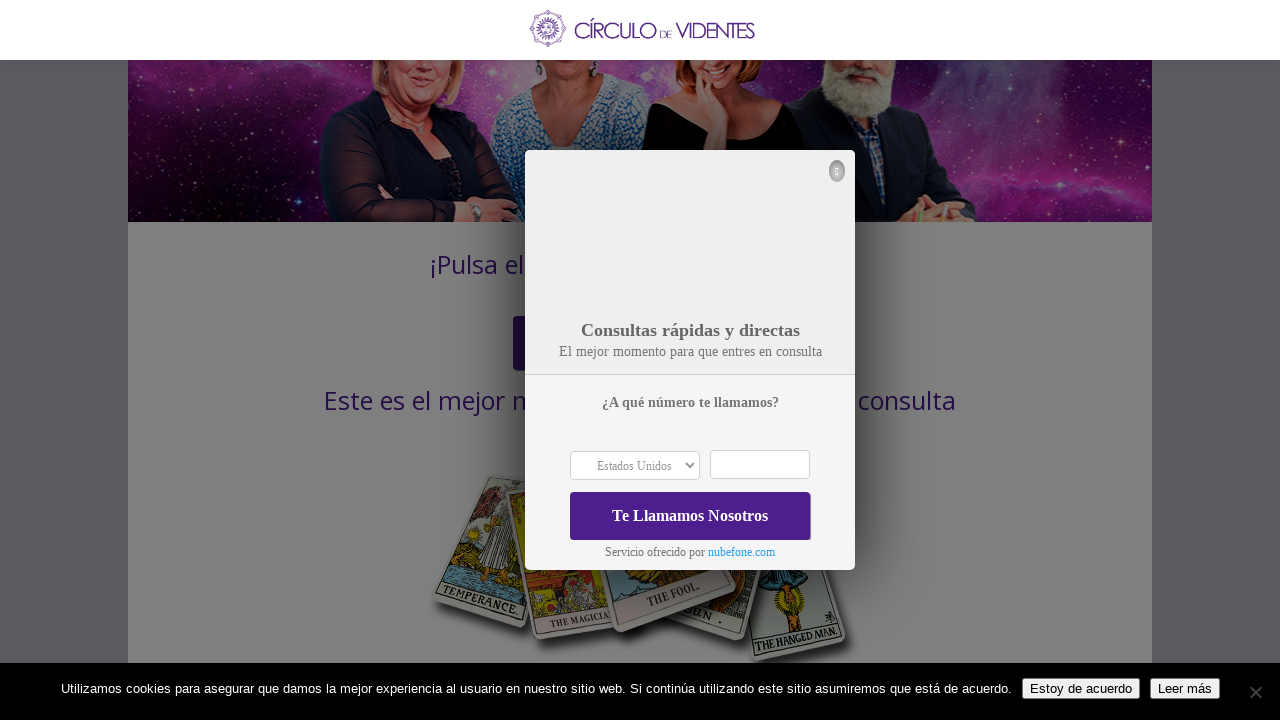

Phone input field appeared
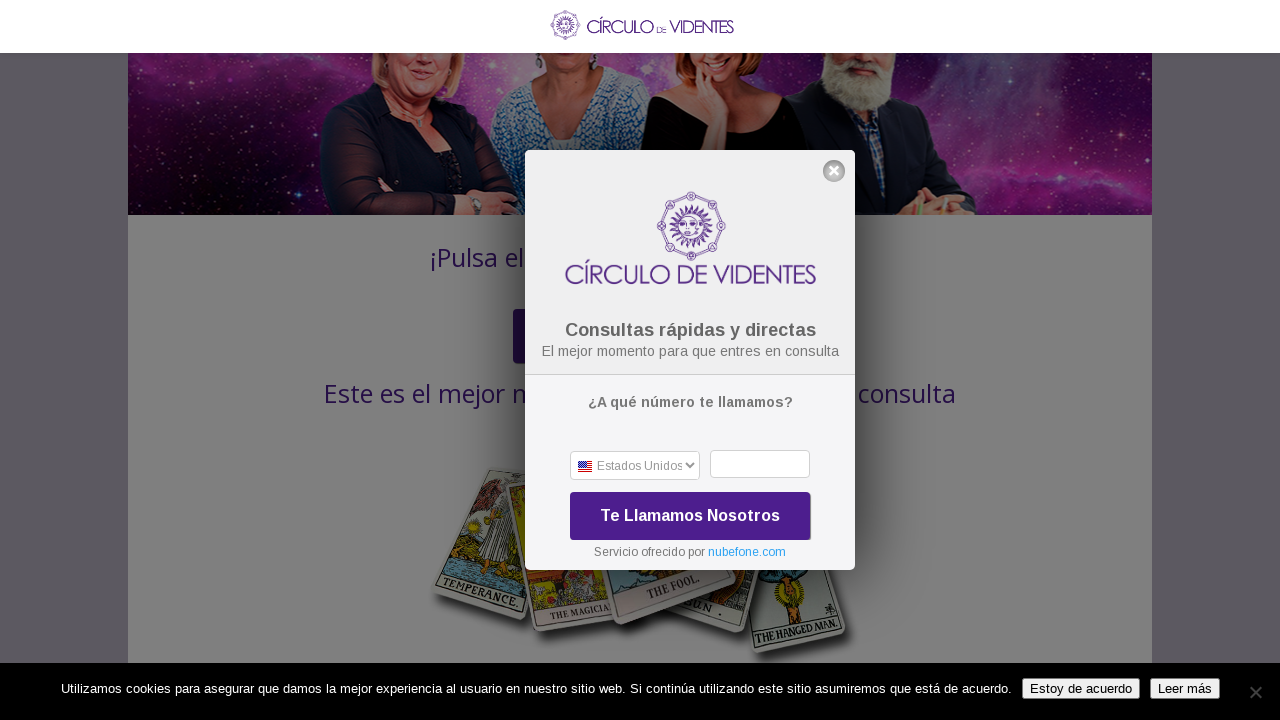

Entered phone number 612345678 in the form on input[name='customerPhone']
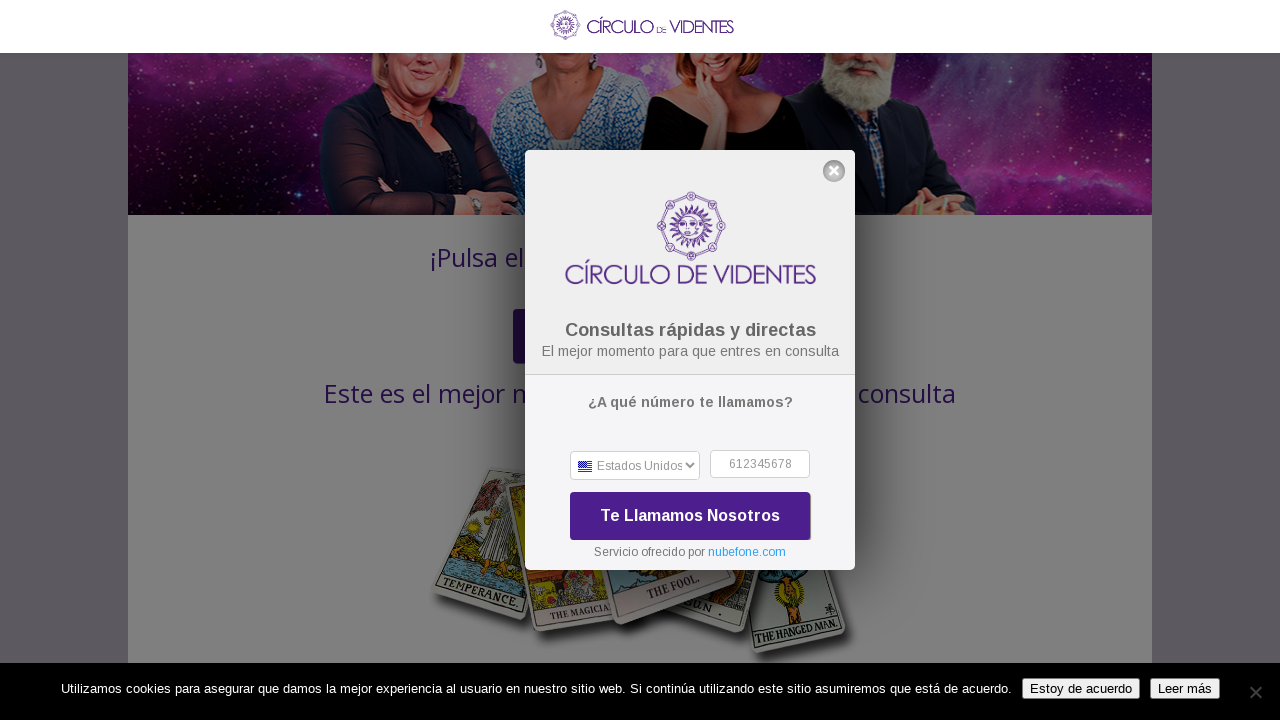

Clicked call button to submit callback request at (690, 516) on [data-id='callBtn']
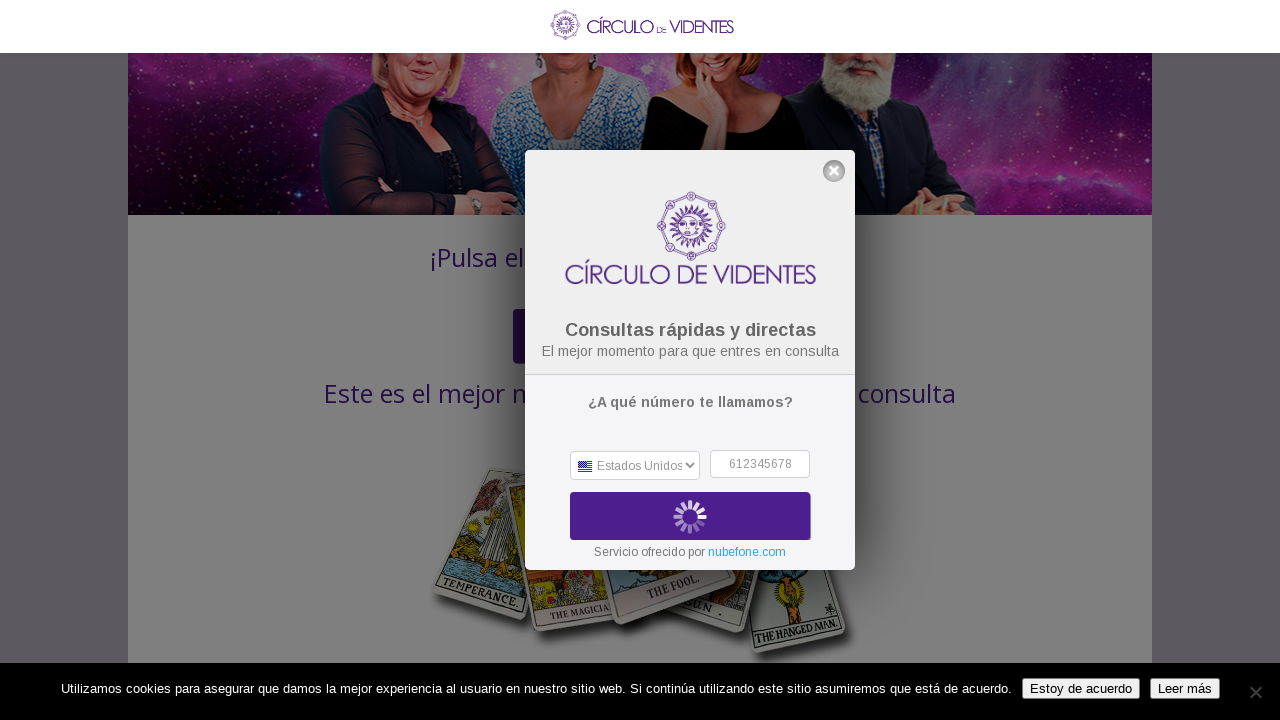

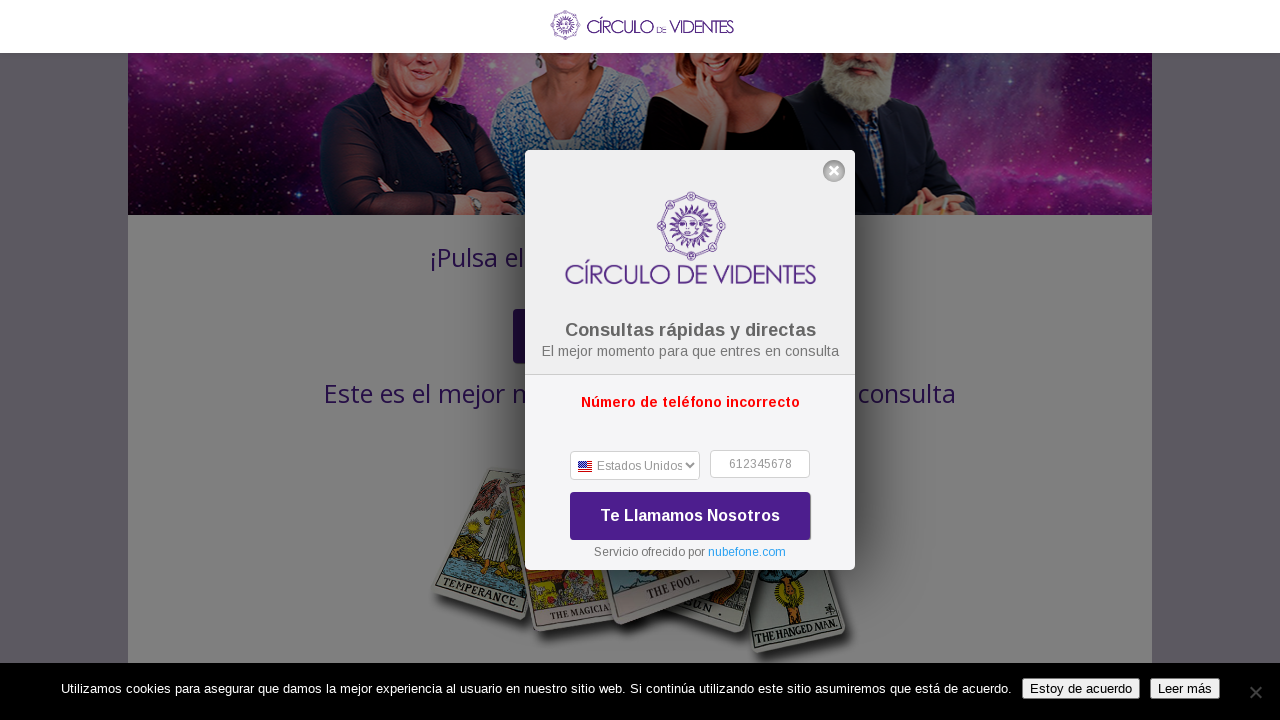